Fills the username field and verifies the entered value is correctly displayed

Starting URL: https://demoqa.com/text-box

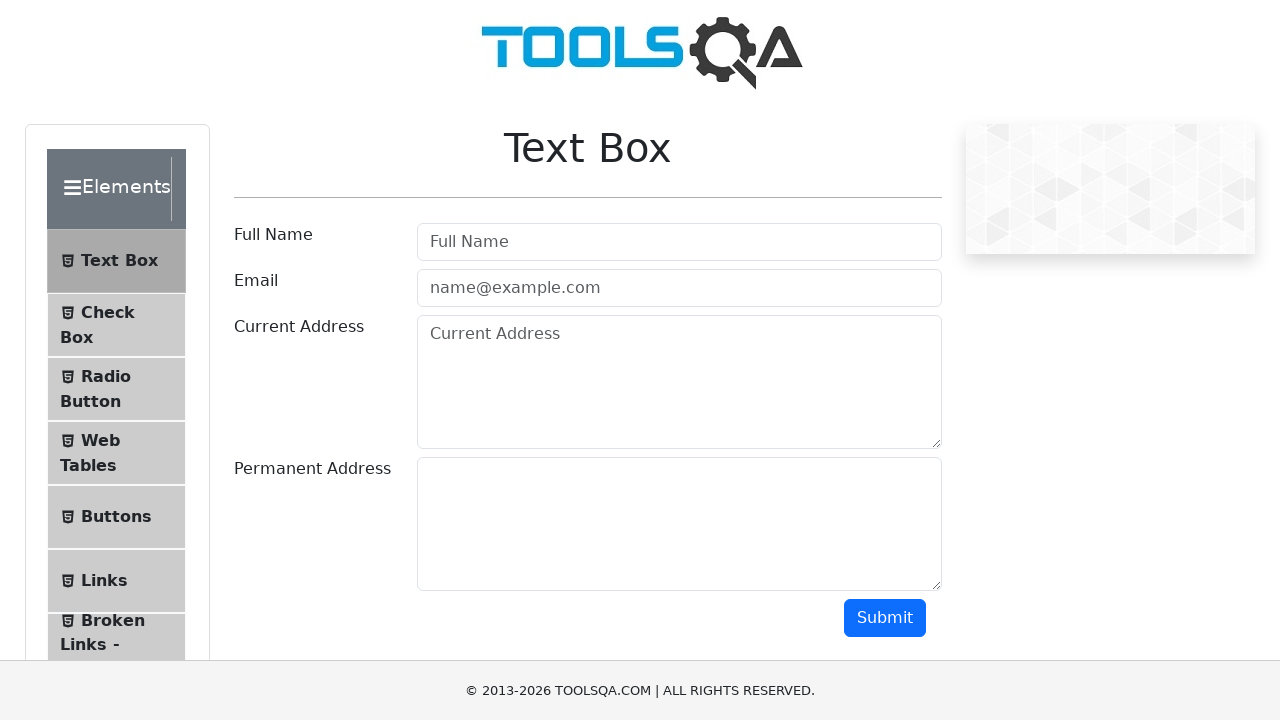

Filled username field with 'Test123' on //input[@id='userName']
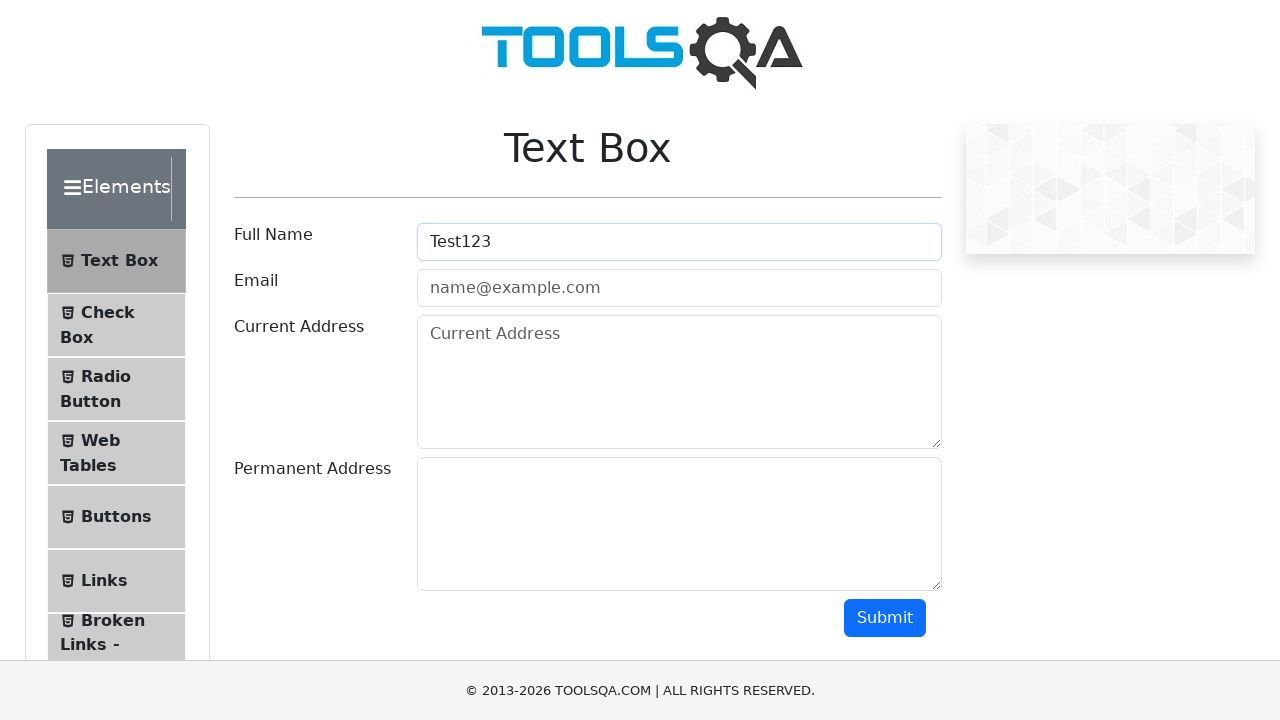

Located username field element
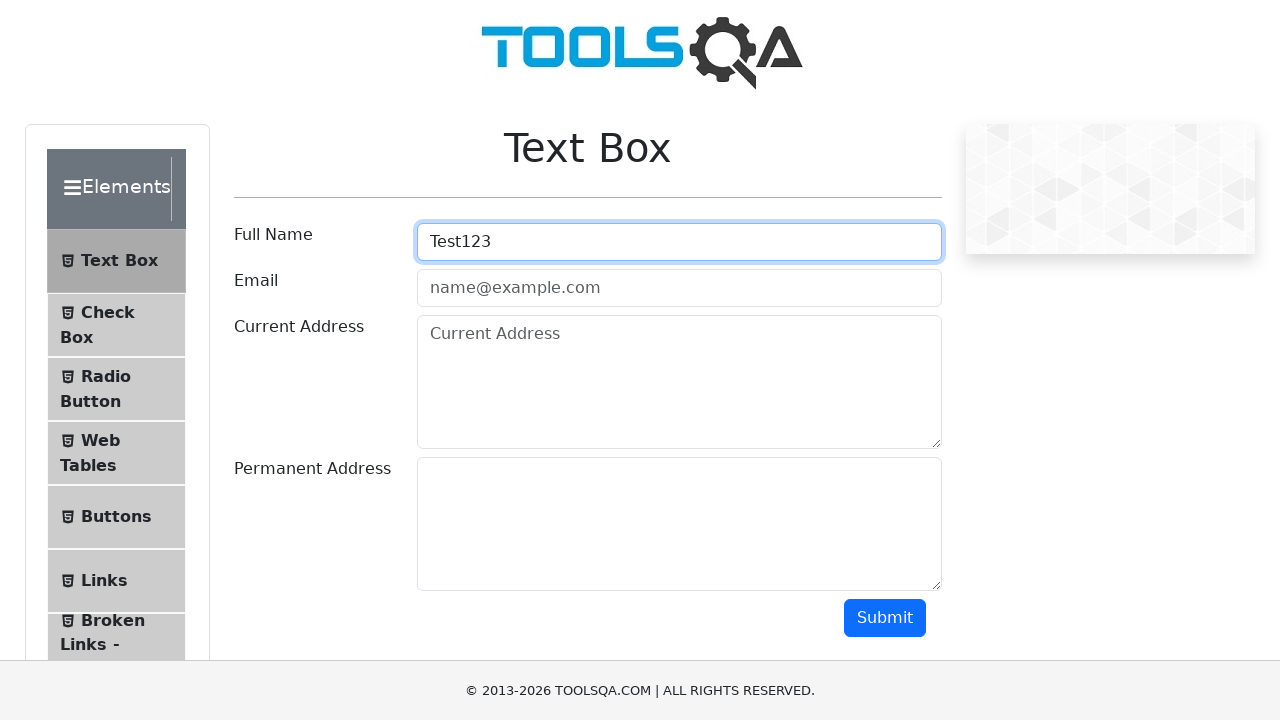

Verified username field contains 'Test123'
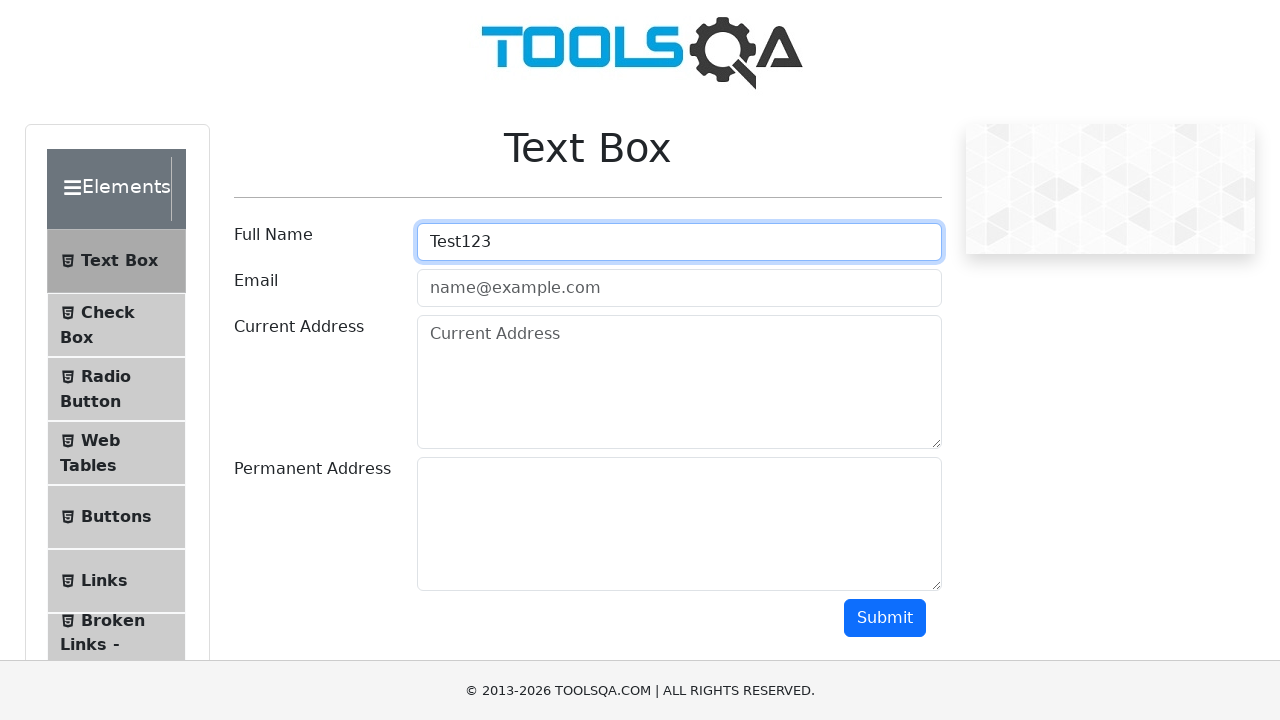

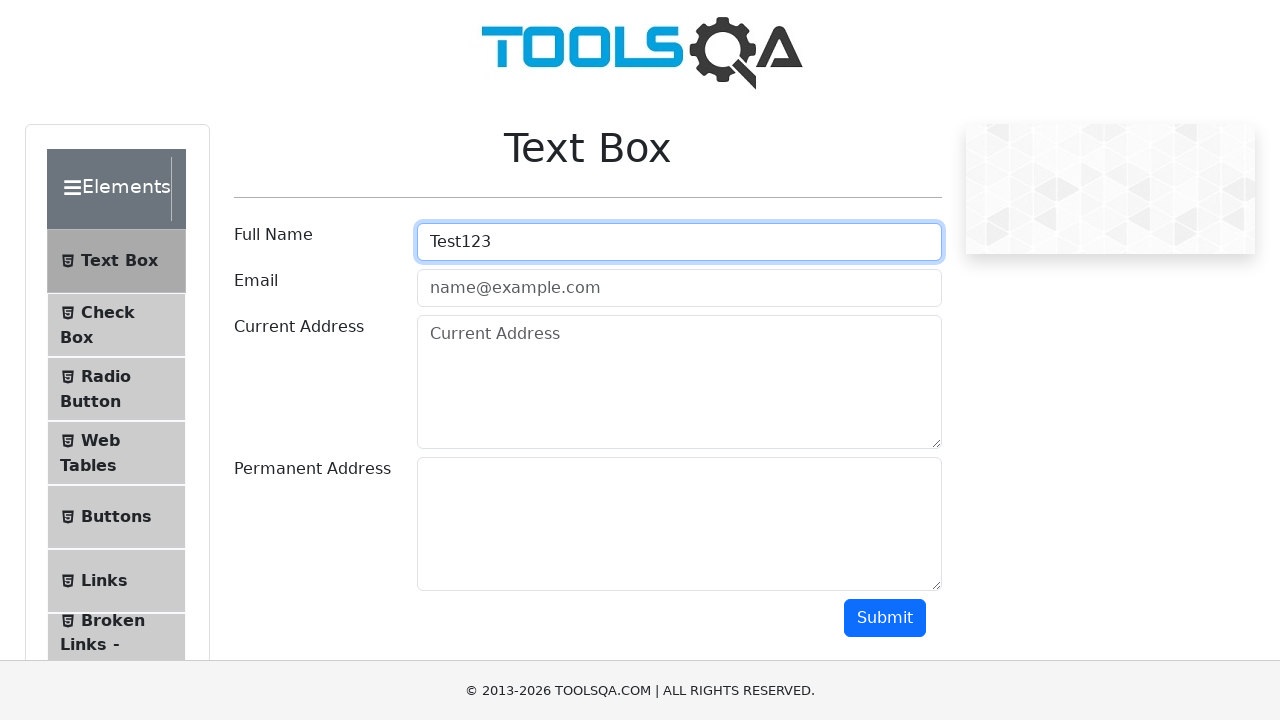